Tests JavaScript alert, confirm, and prompt dialogs by clicking buttons that trigger each dialog type and verifying the result messages are displayed correctly.

Starting URL: https://the-internet.herokuapp.com/javascript_alerts

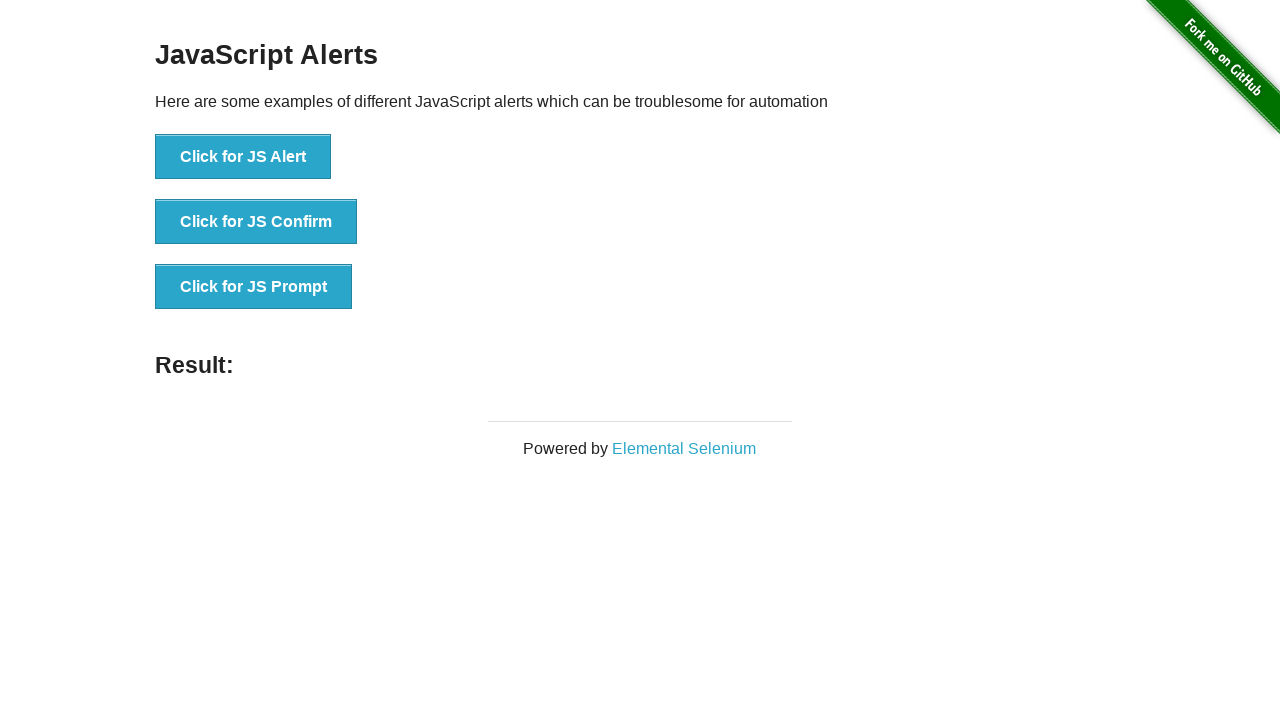

Set up dialog handler for alert, confirm, and prompt dialogs
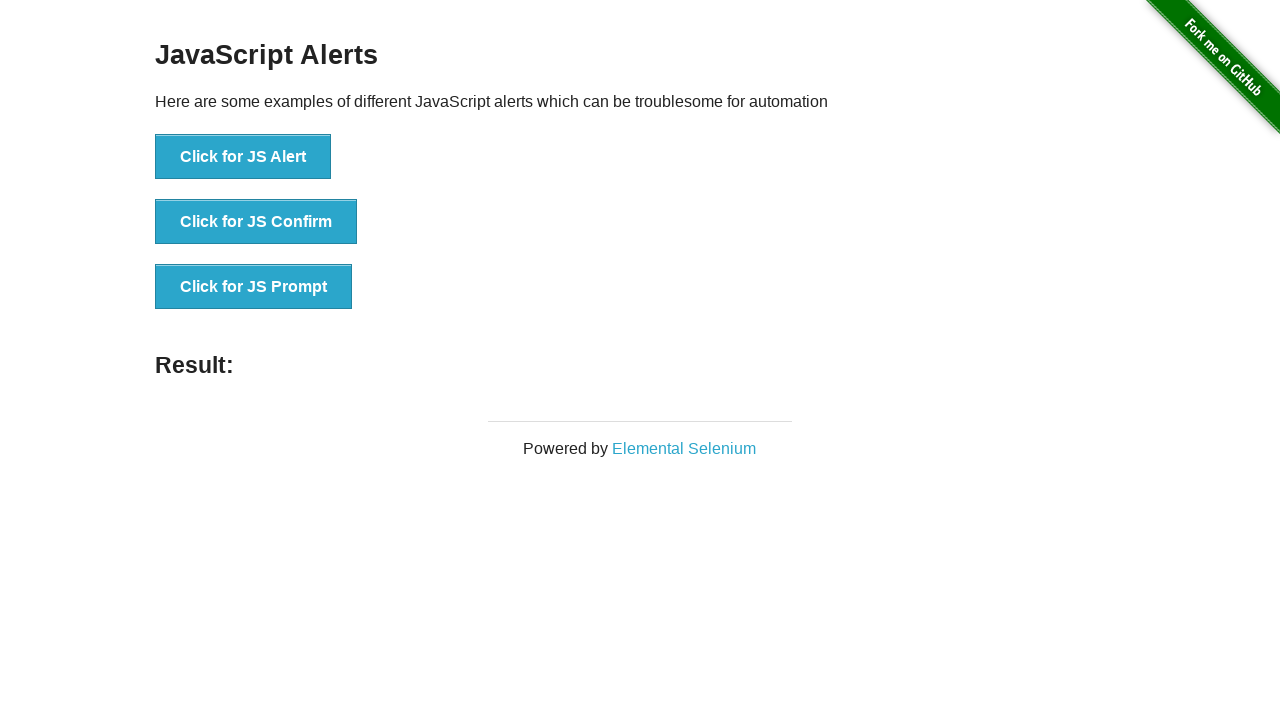

Clicked JS Confirm button at (256, 222) on xpath=//button[text()='Click for JS Confirm']
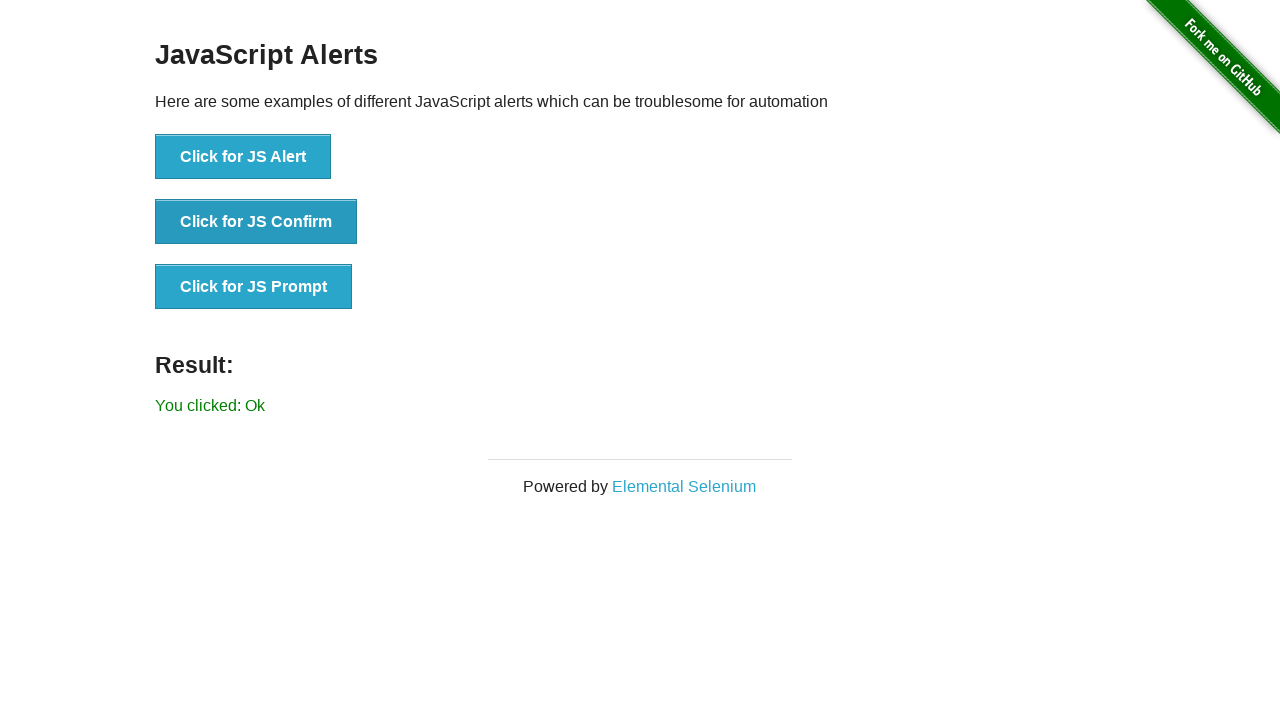

Verified confirm dialog result message 'You clicked: Ok' is displayed
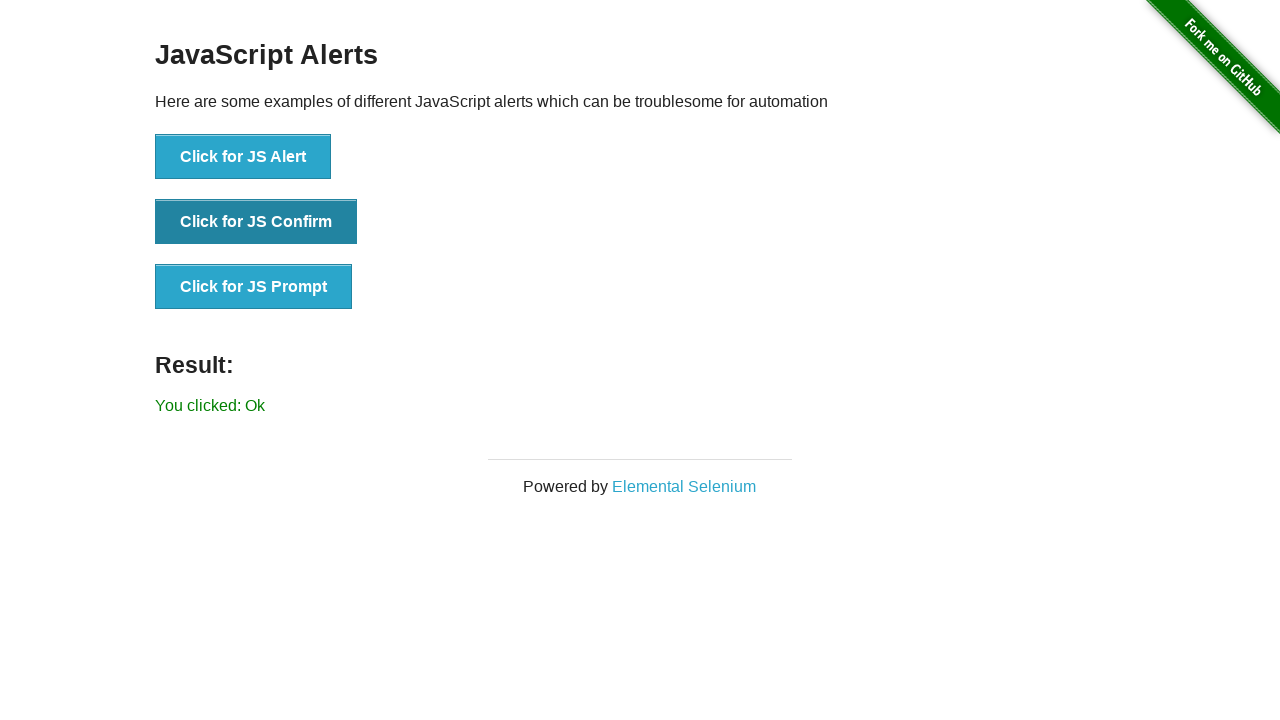

Clicked JS Alert button at (243, 157) on xpath=//button[text()='Click for JS Alert']
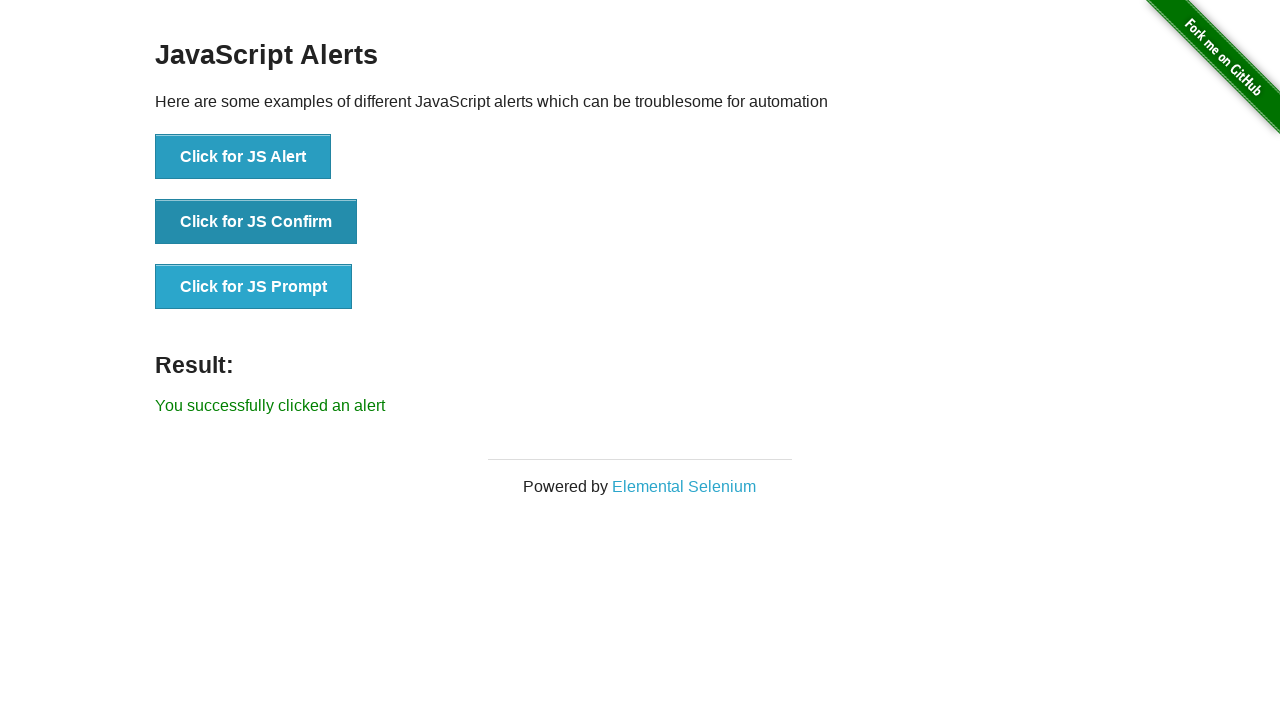

Verified alert dialog result message 'You successfully clicked an alert' is displayed
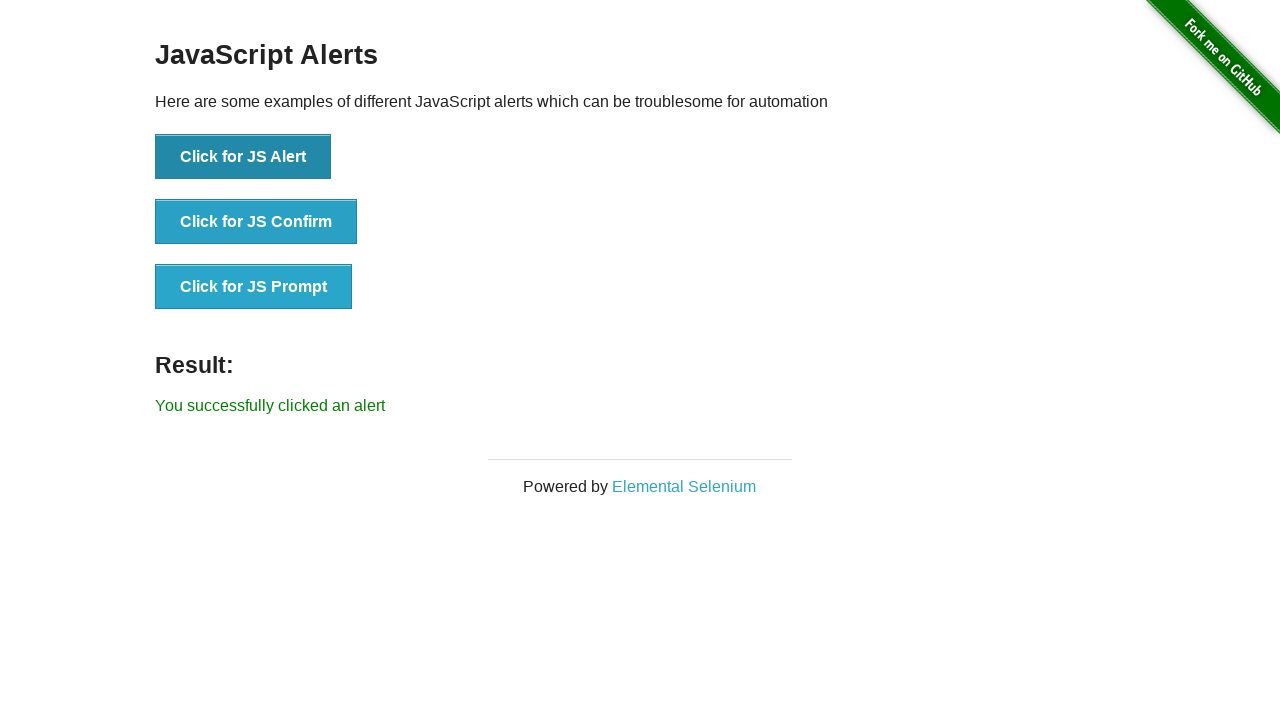

Clicked JS Prompt button at (254, 287) on xpath=//button[text()='Click for JS Prompt']
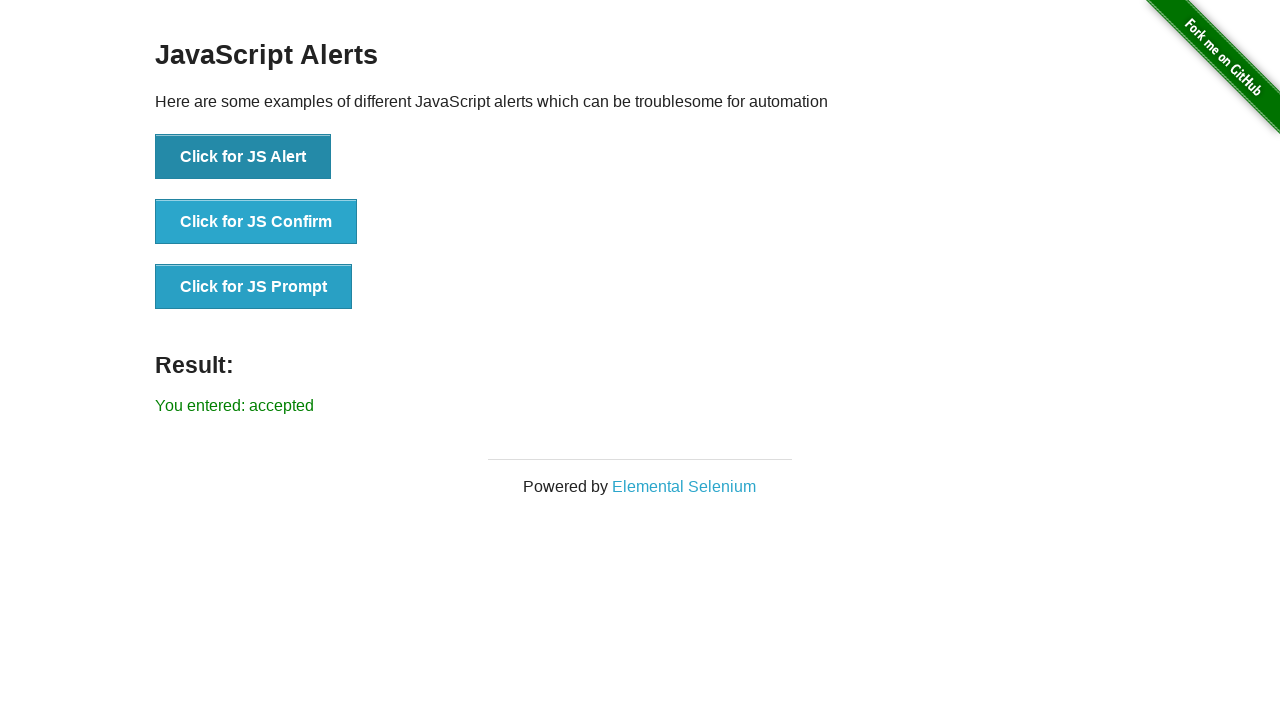

Verified prompt dialog result message 'You entered: accepted' is displayed
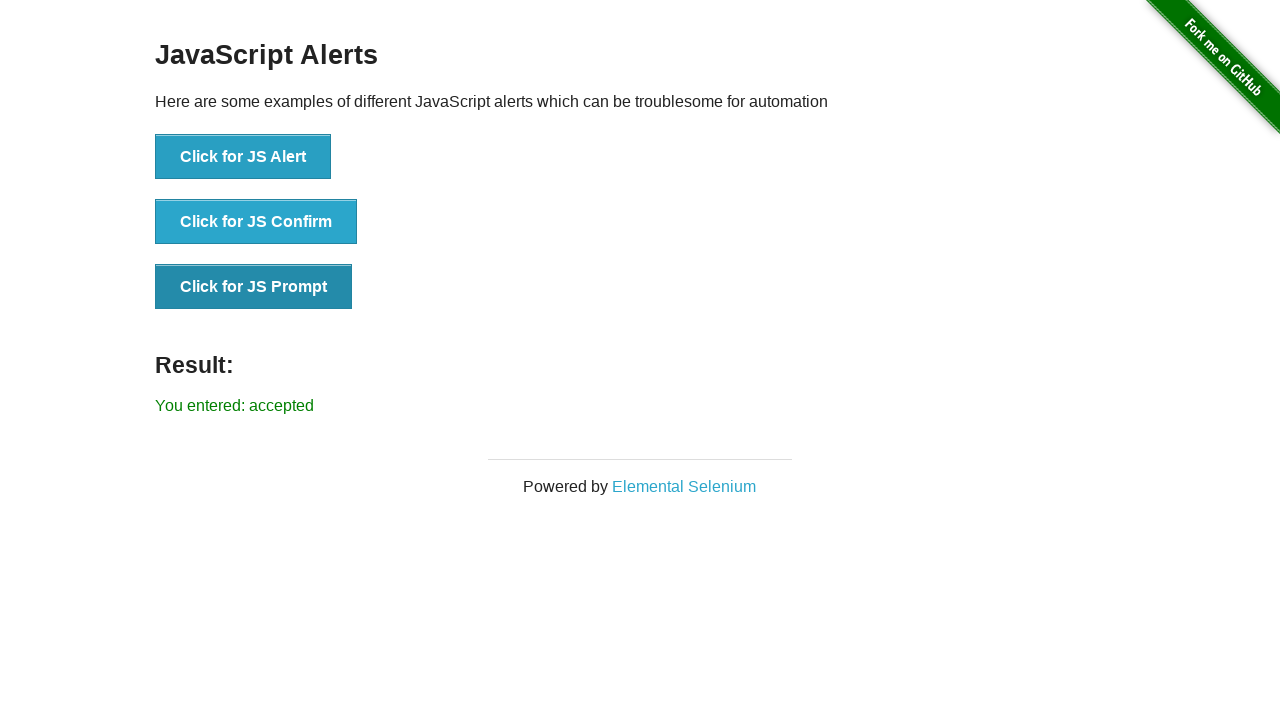

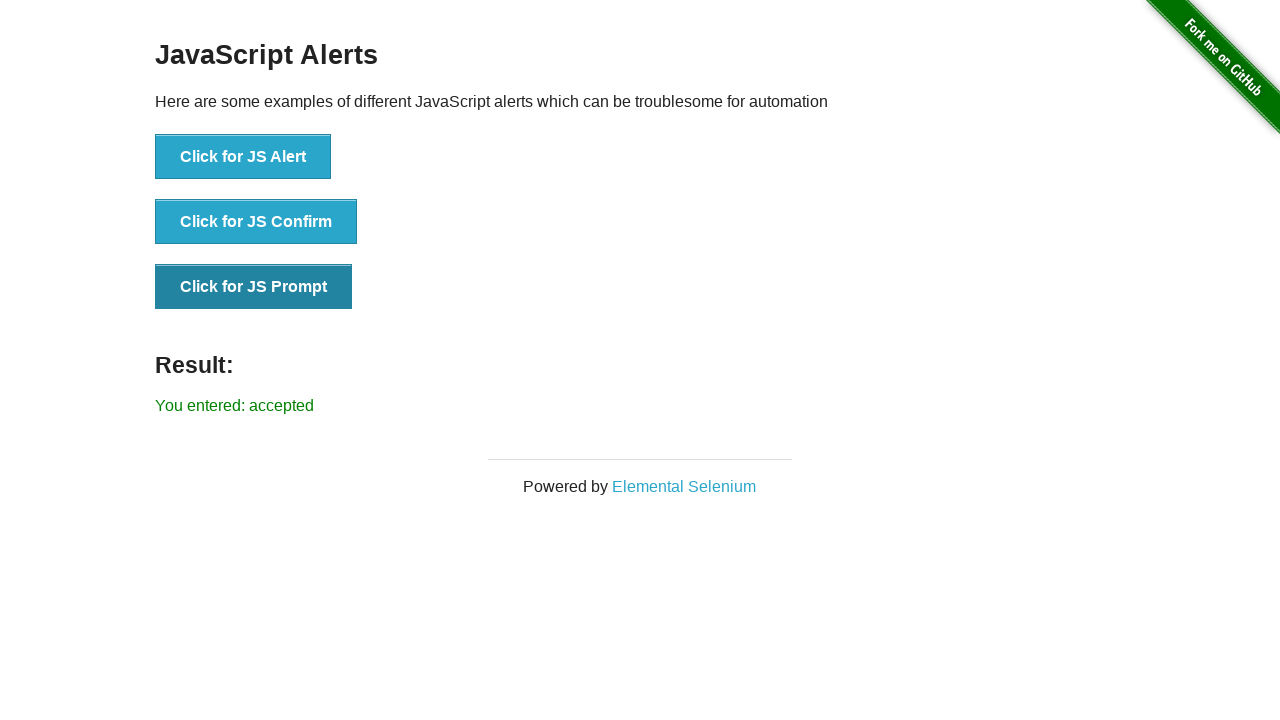